Tests various Actions class interactions including clicking a submit button that opens a new tab, then performing drag-and-drop, right-click, double-click, and hover actions, verifying success messages for each action.

Starting URL: https://claruswaysda.github.io/submit-button.html

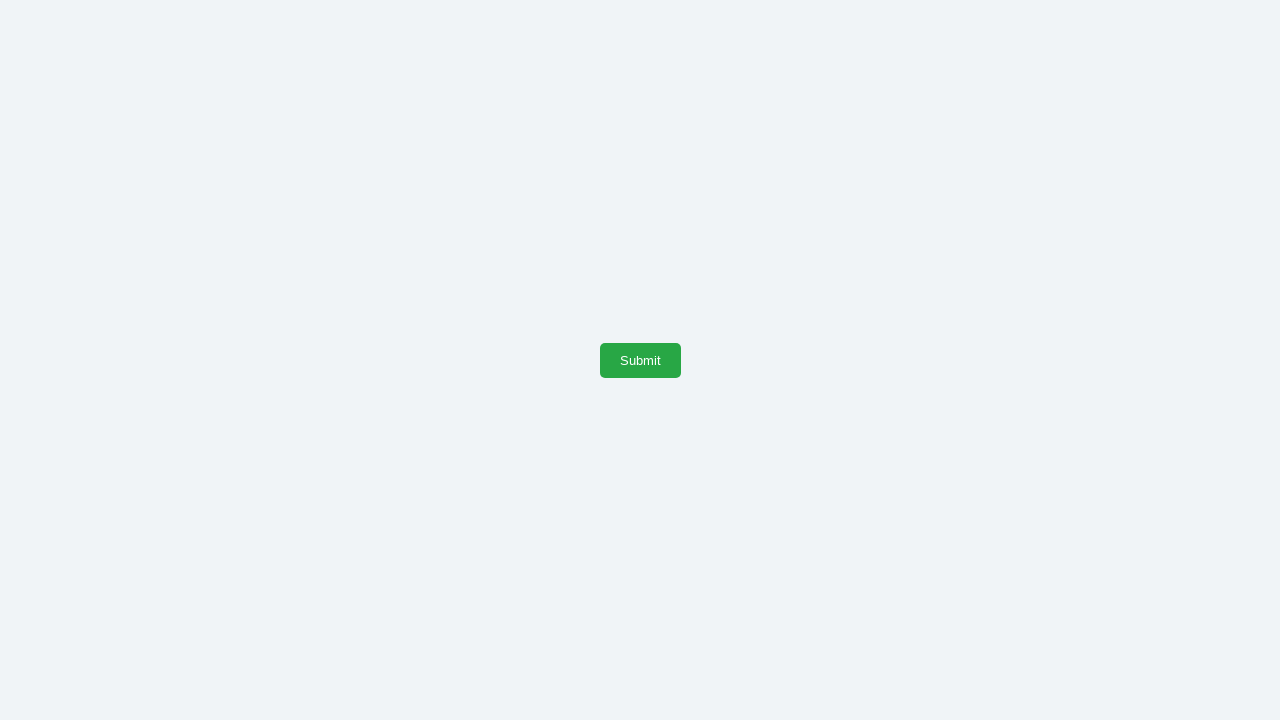

Clicked submit button to open new tab at (640, 360) on #submitButton
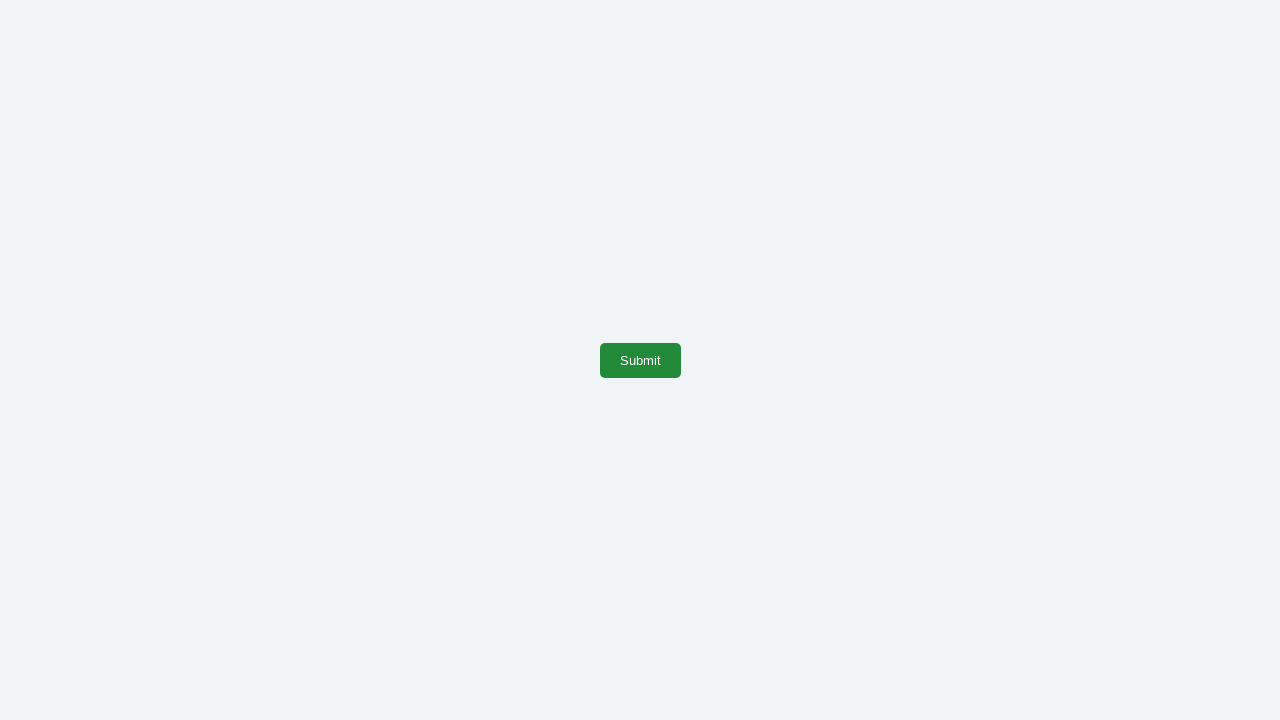

Captured new page from opened tab
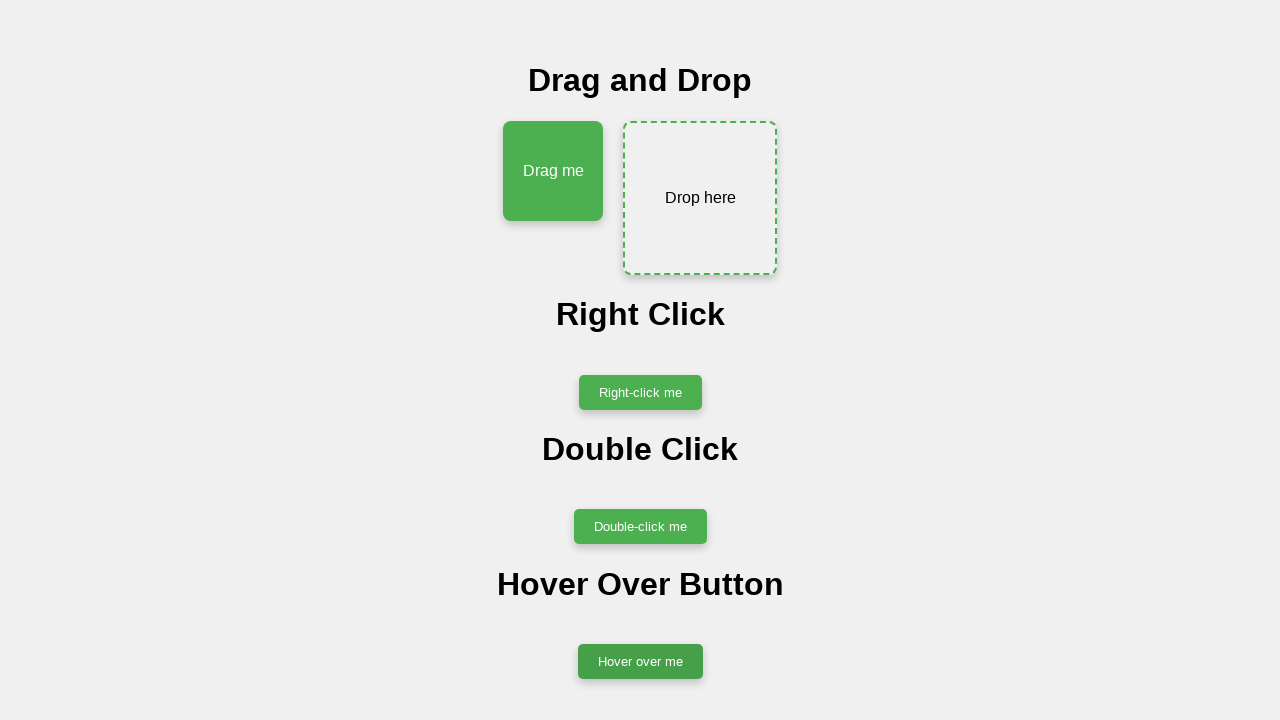

New page loaded successfully
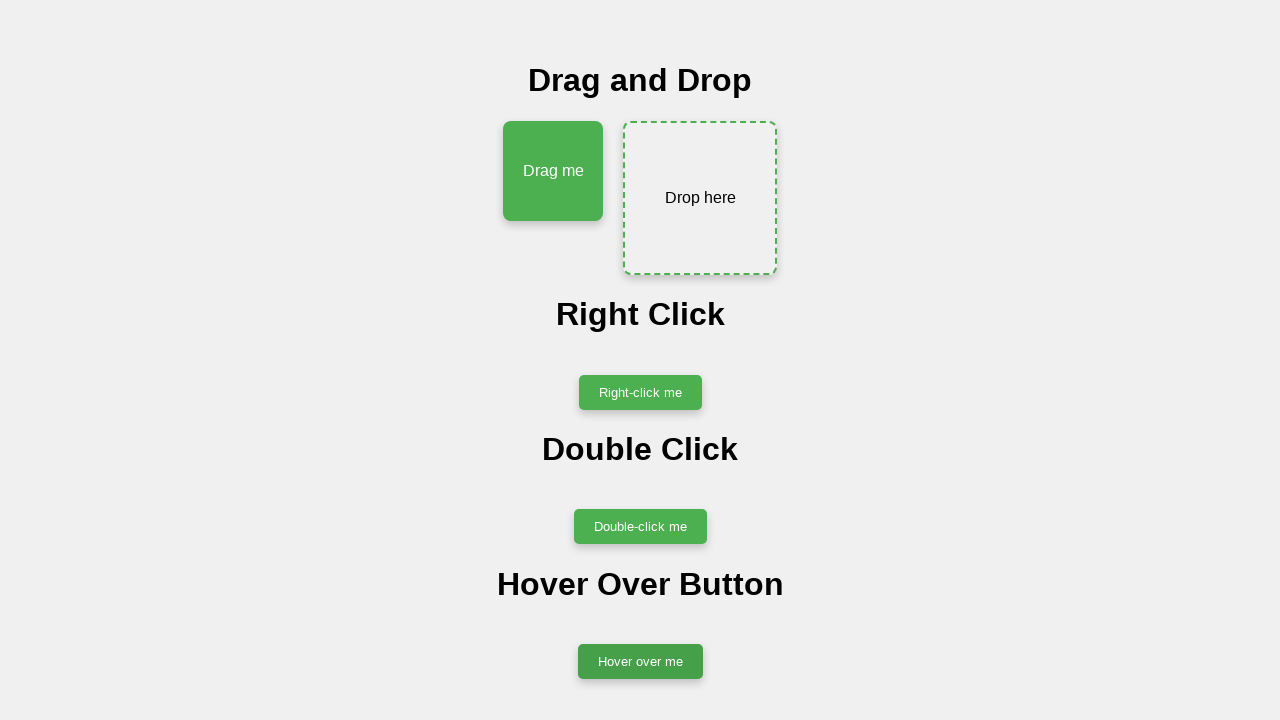

Verified URL contains 'actionsClickDrag'
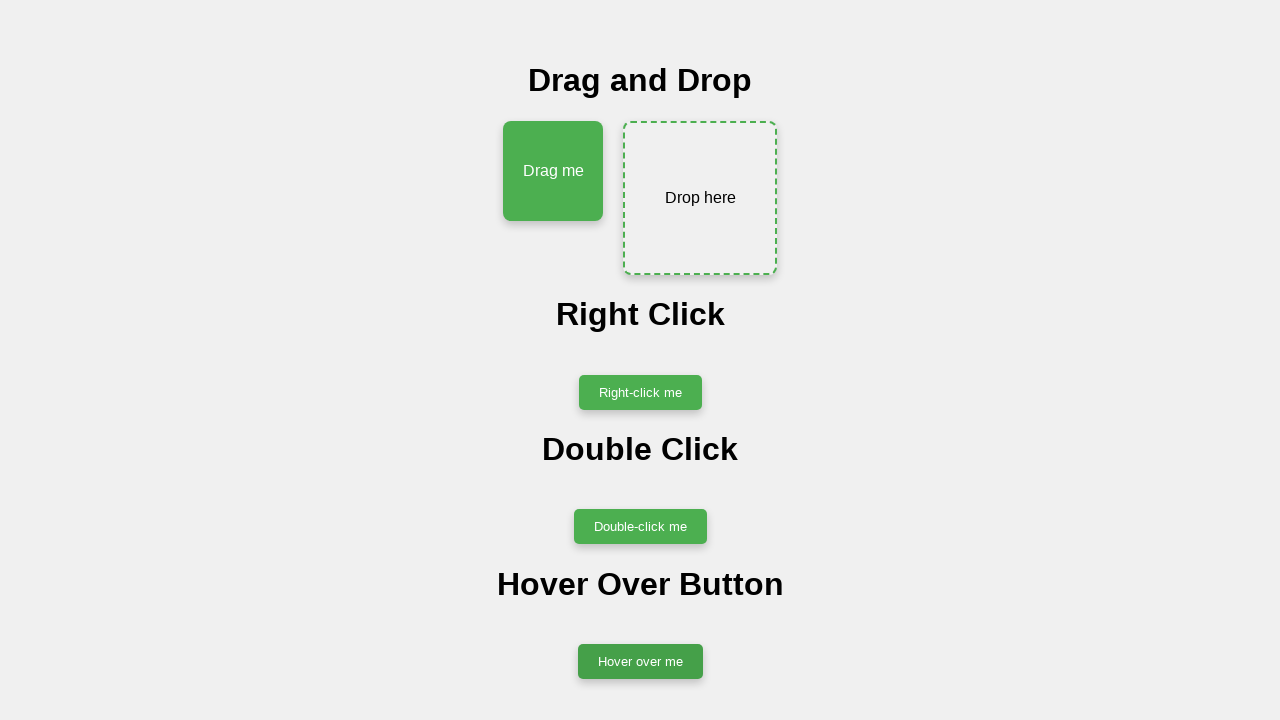

Performed drag and drop action at (700, 198)
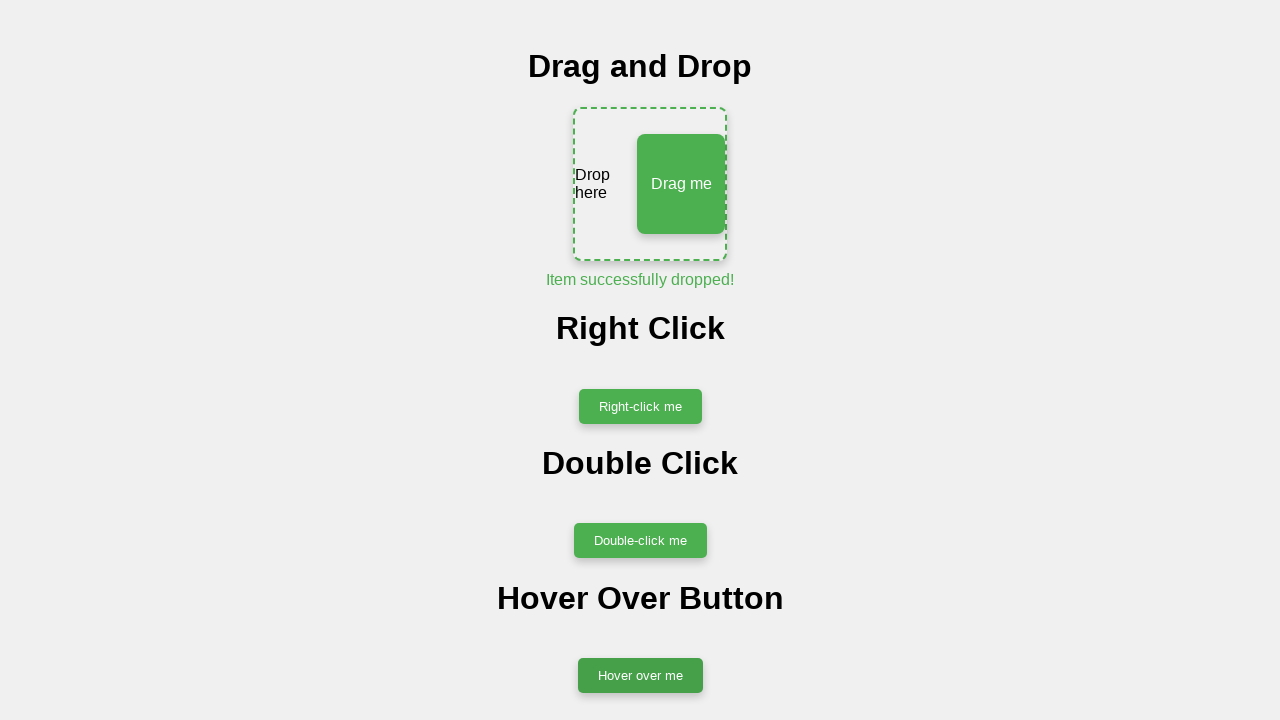

Performed right-click on the button at (640, 406) on #showSuccessButton
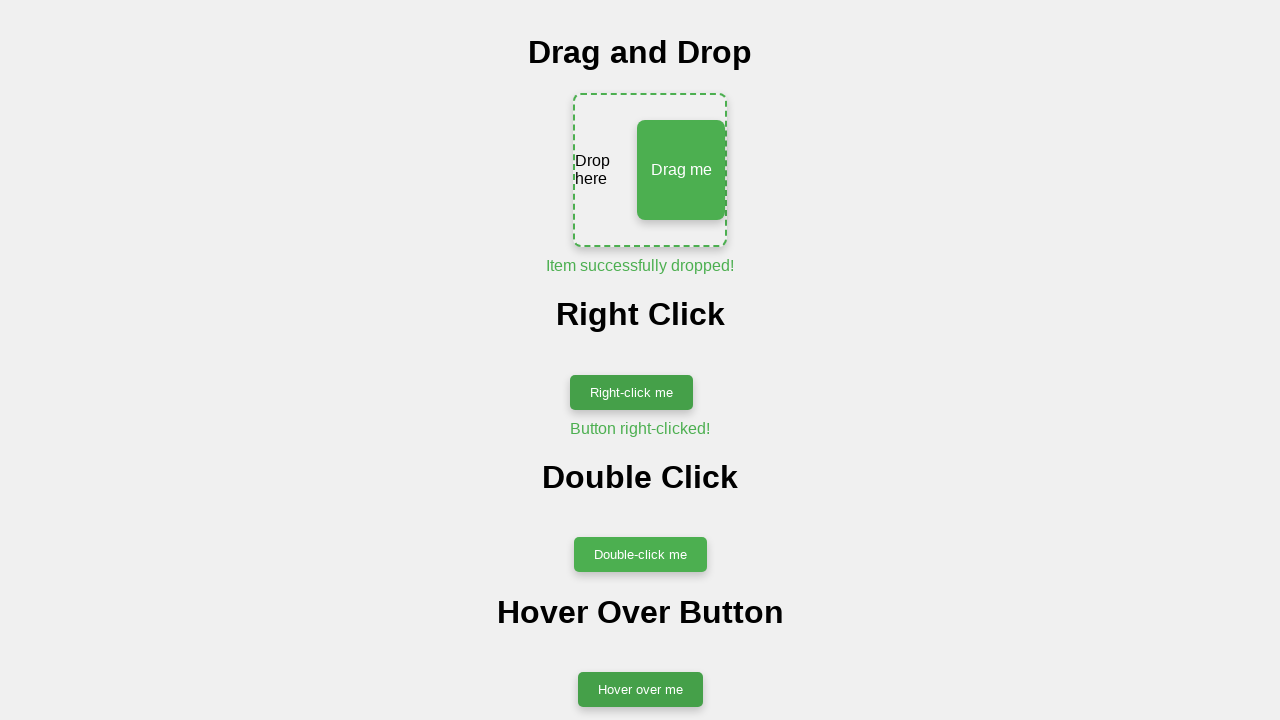

Performed double-click action at (640, 555) on #doubleClickButton
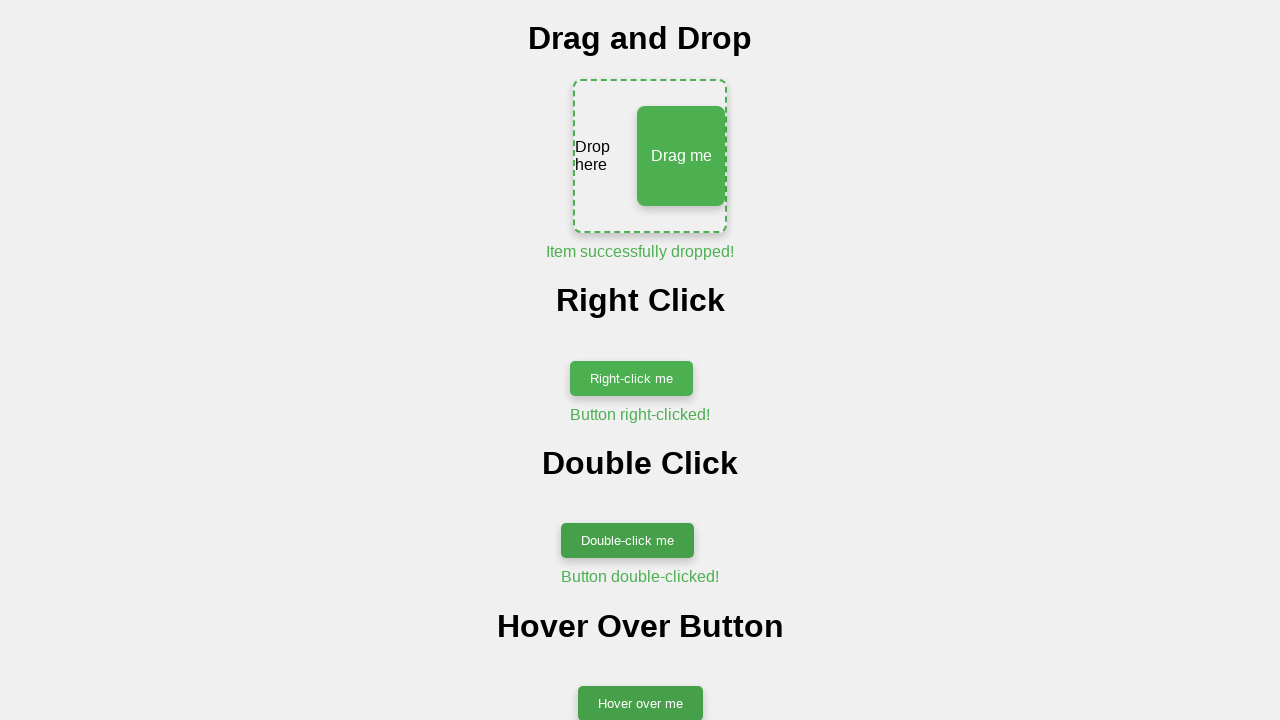

Performed hover action over button at (640, 425) on #hoverButton
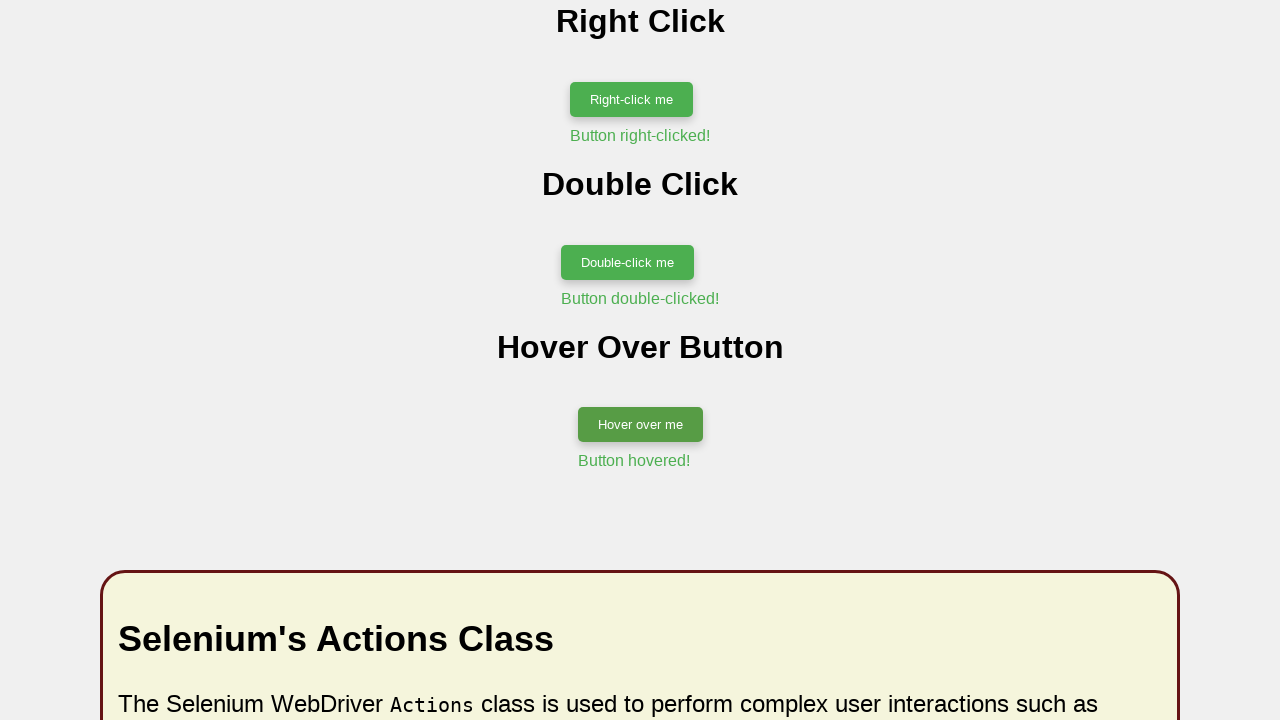

Verified drag and drop success message
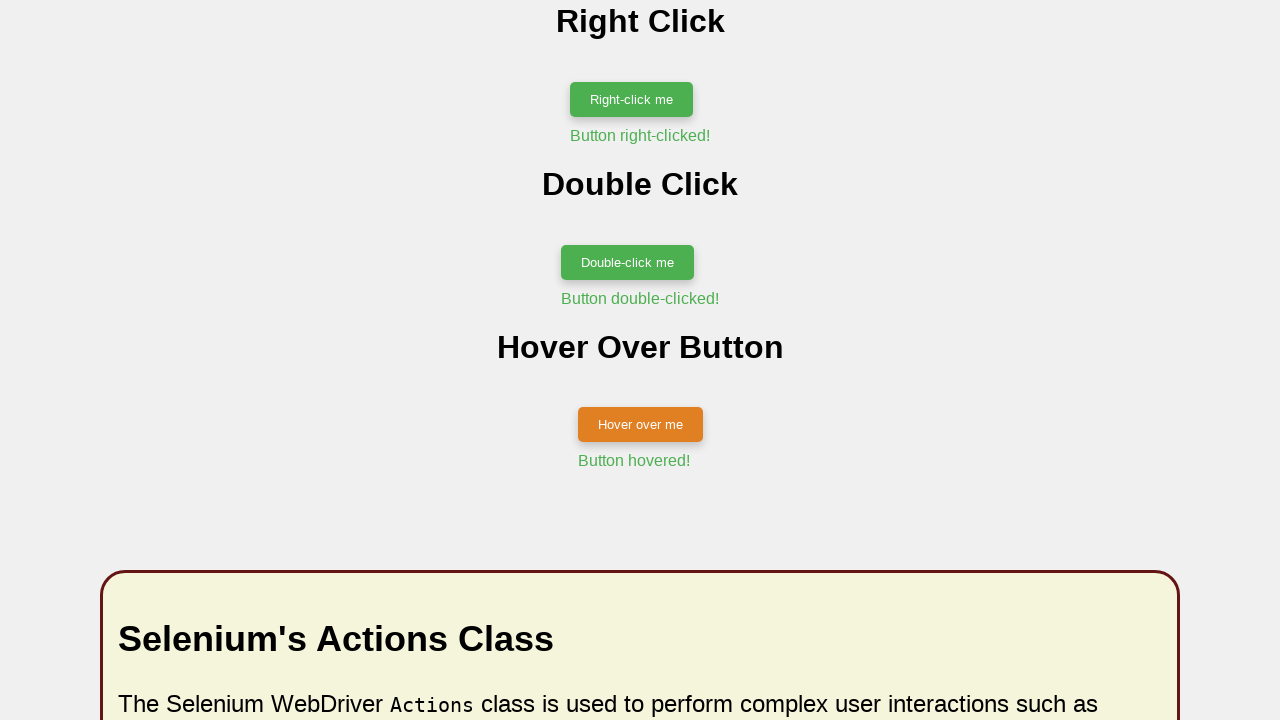

Verified right-click success message
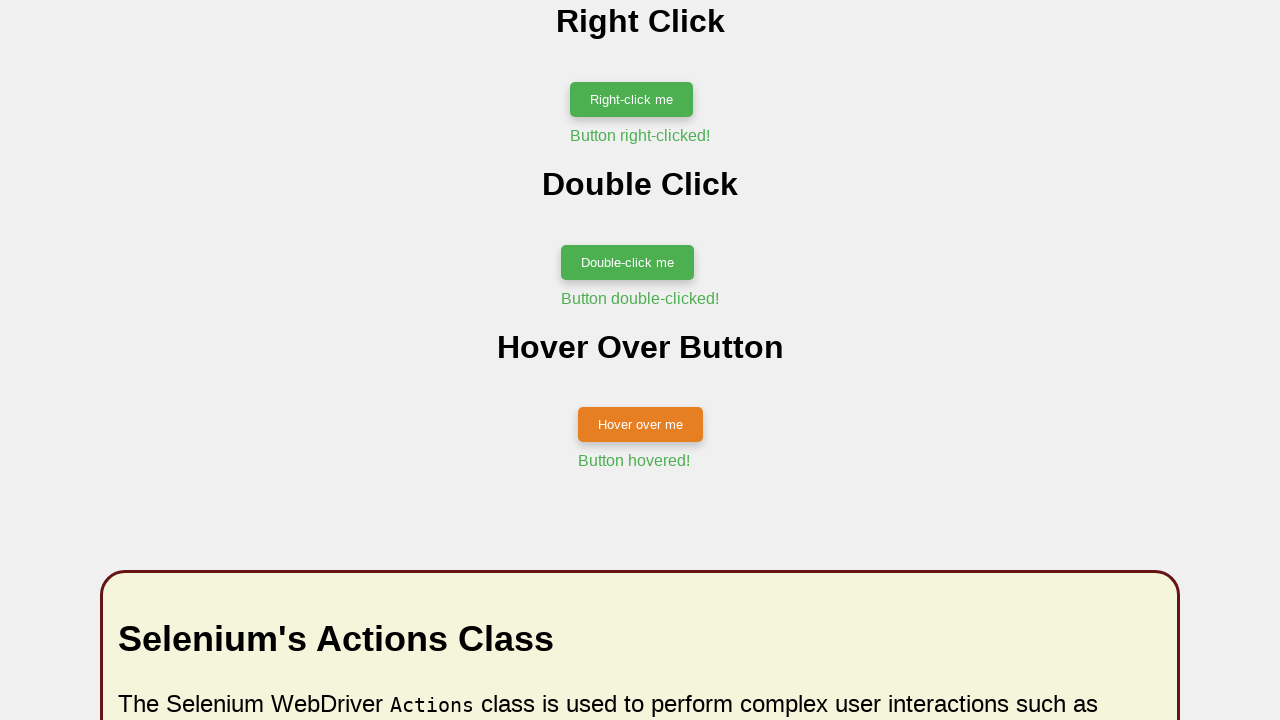

Verified double-click success message
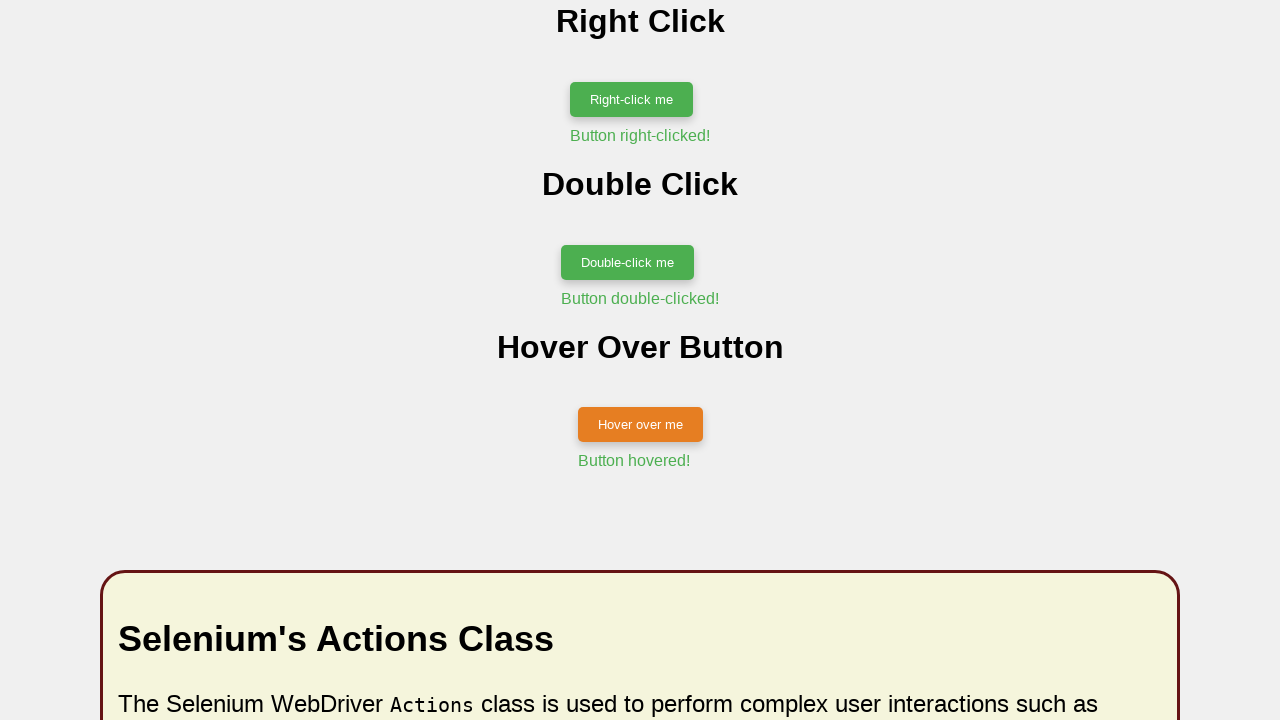

Verified hover success message
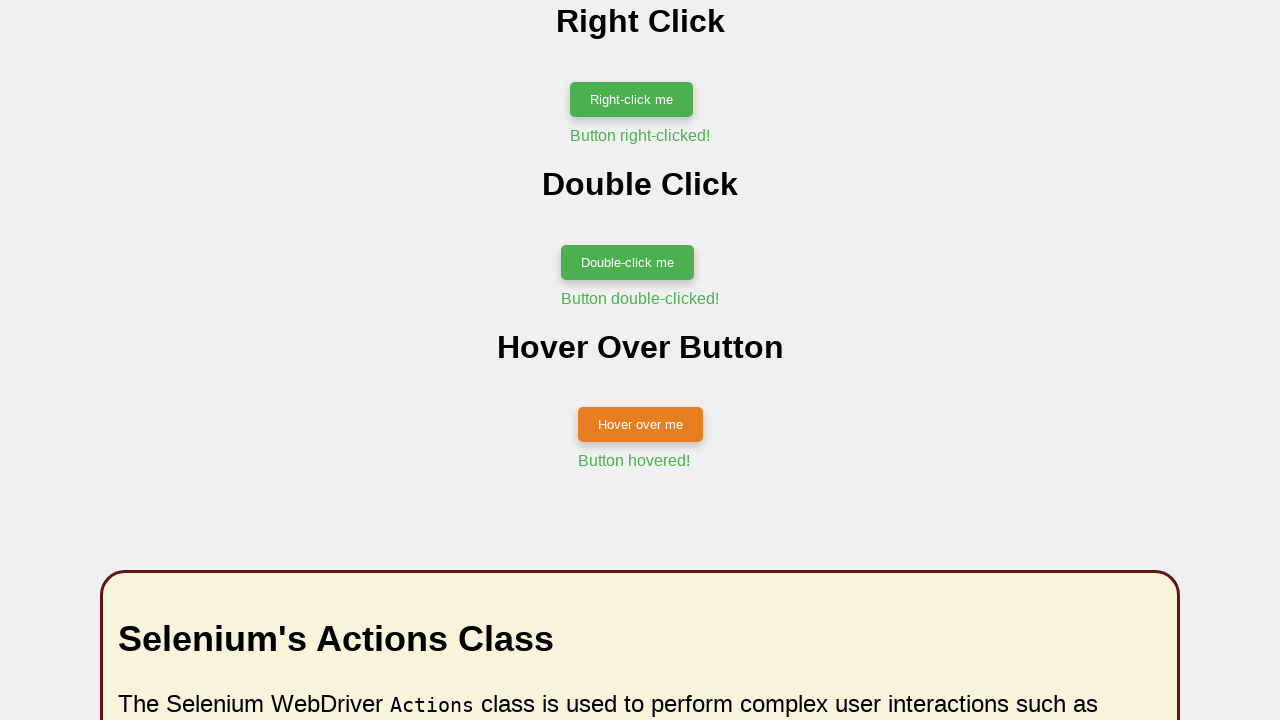

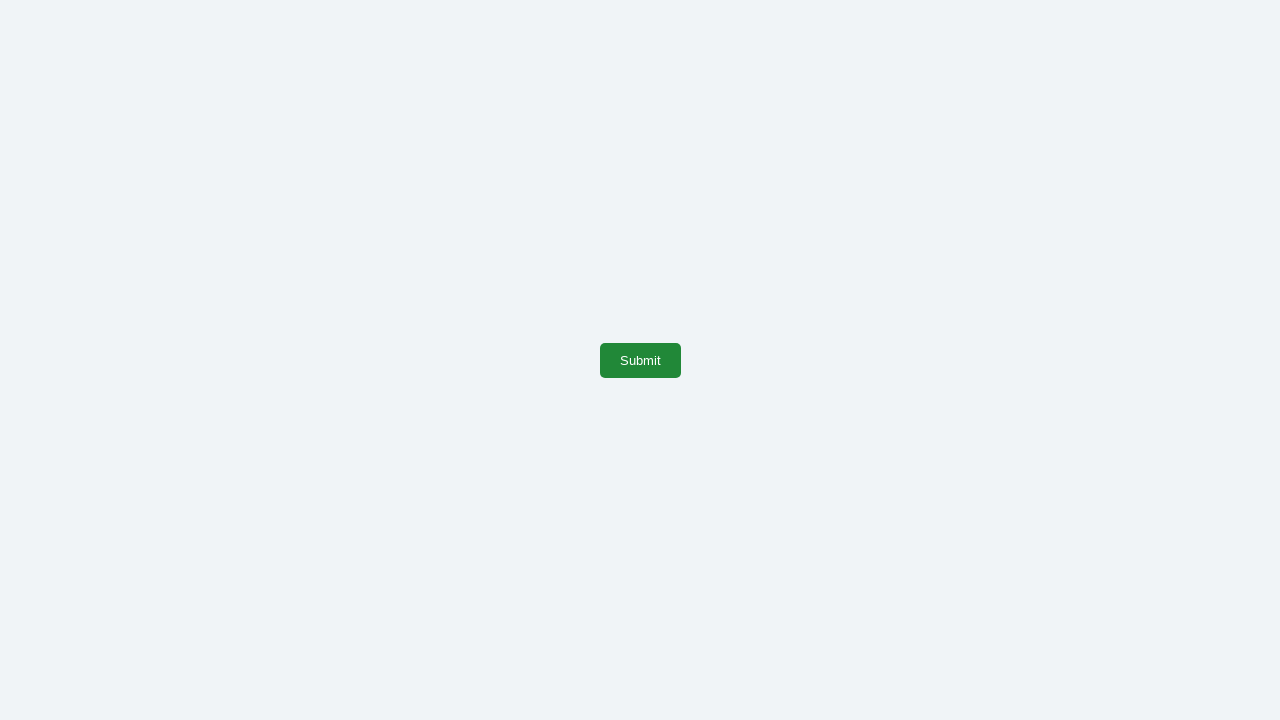